Tests forgot password functionality by entering an email and submitting the form

Starting URL: https://the-internet.herokuapp.com/forgot_password

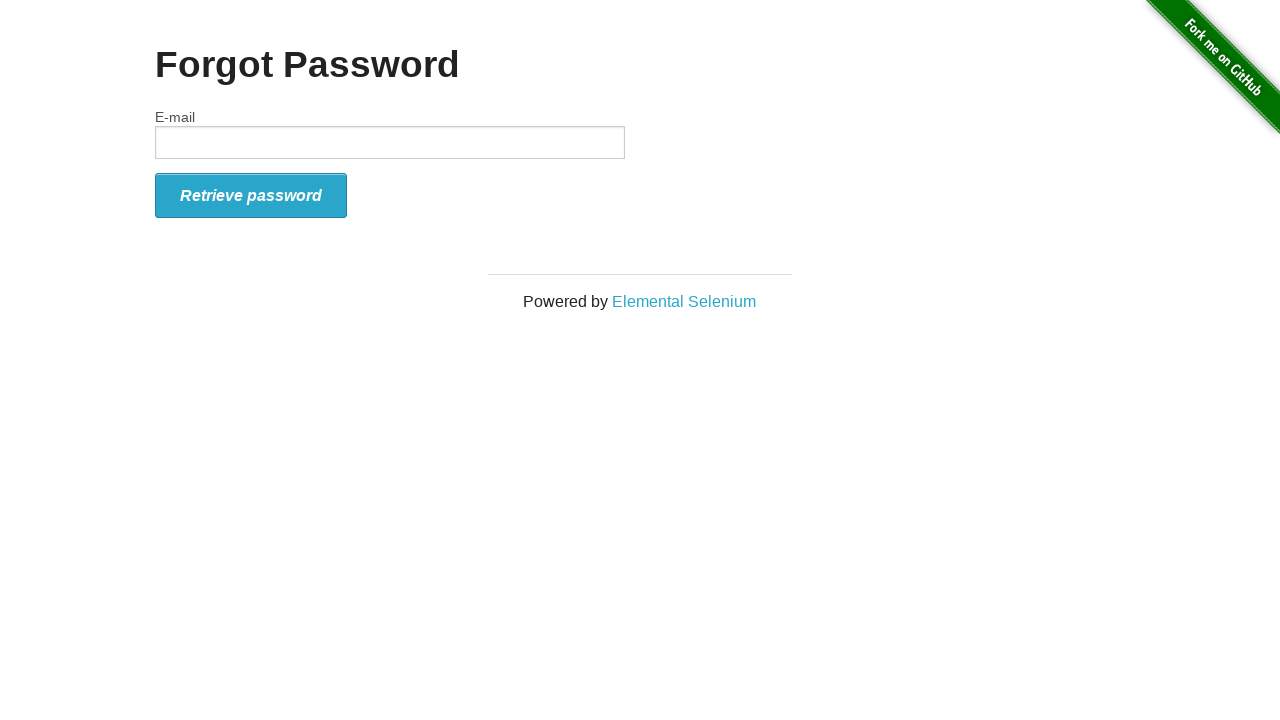

Filled email field with 'test@example.com' on #email
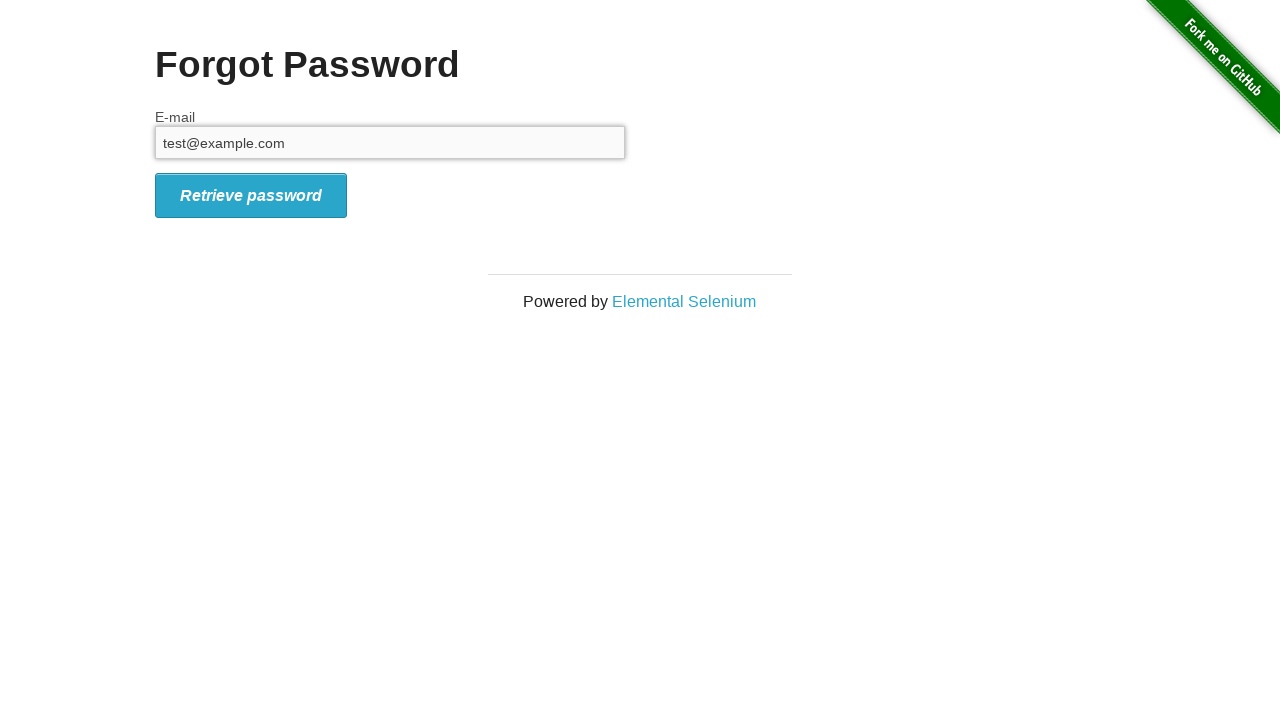

Clicked retrieve password button to submit forgot password form at (251, 195) on #form_submit
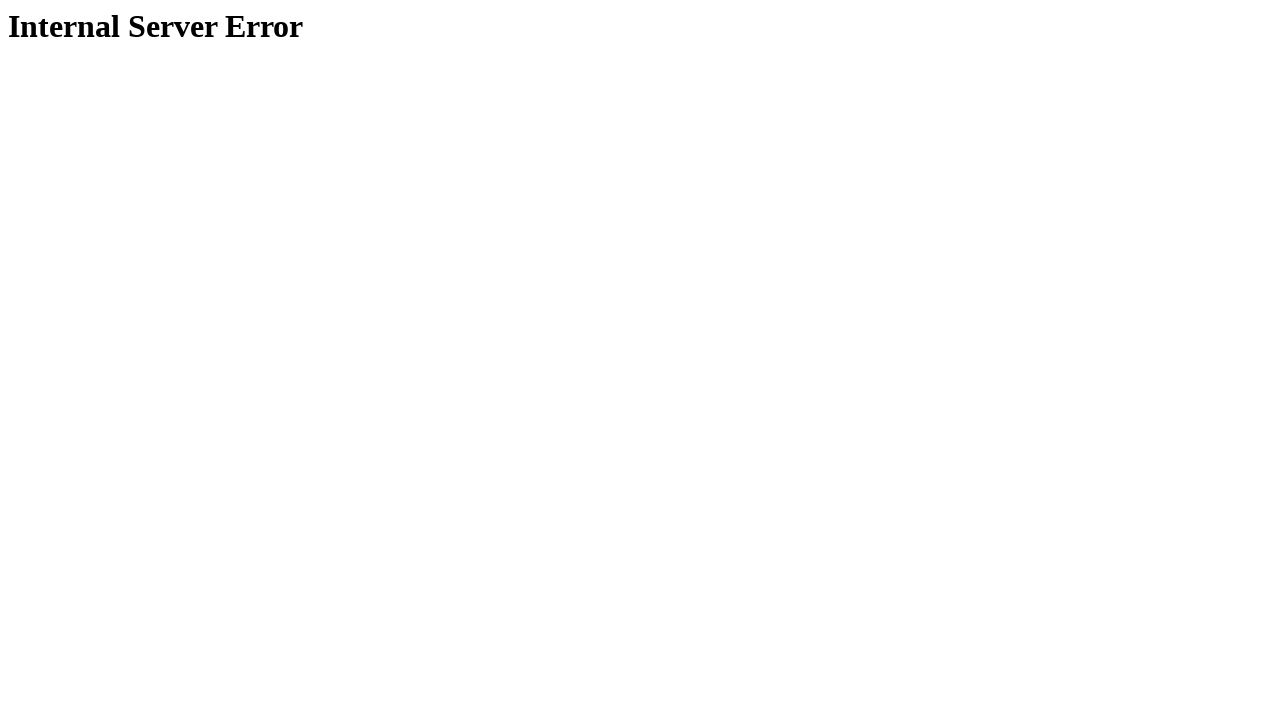

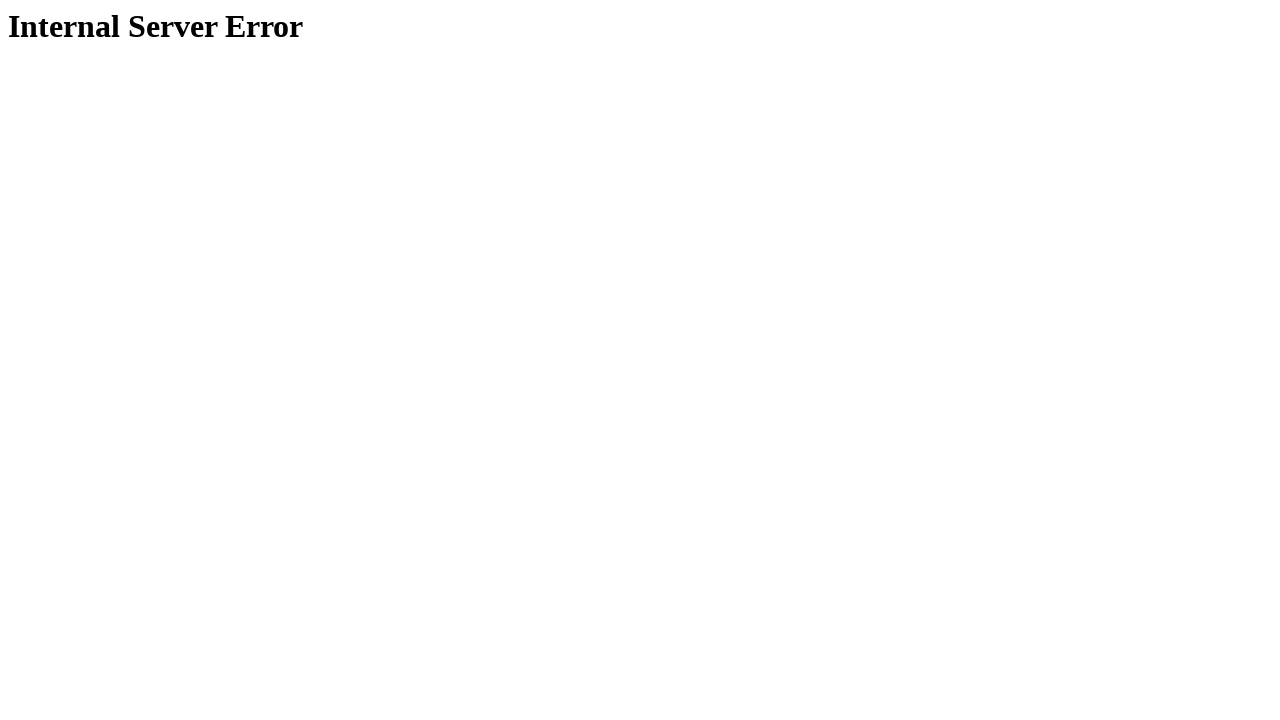